Tests error message display by clicking the sign-in button without entering credentials and capturing the error message

Starting URL: https://rahulshettyacademy.com/loginpagePractise/

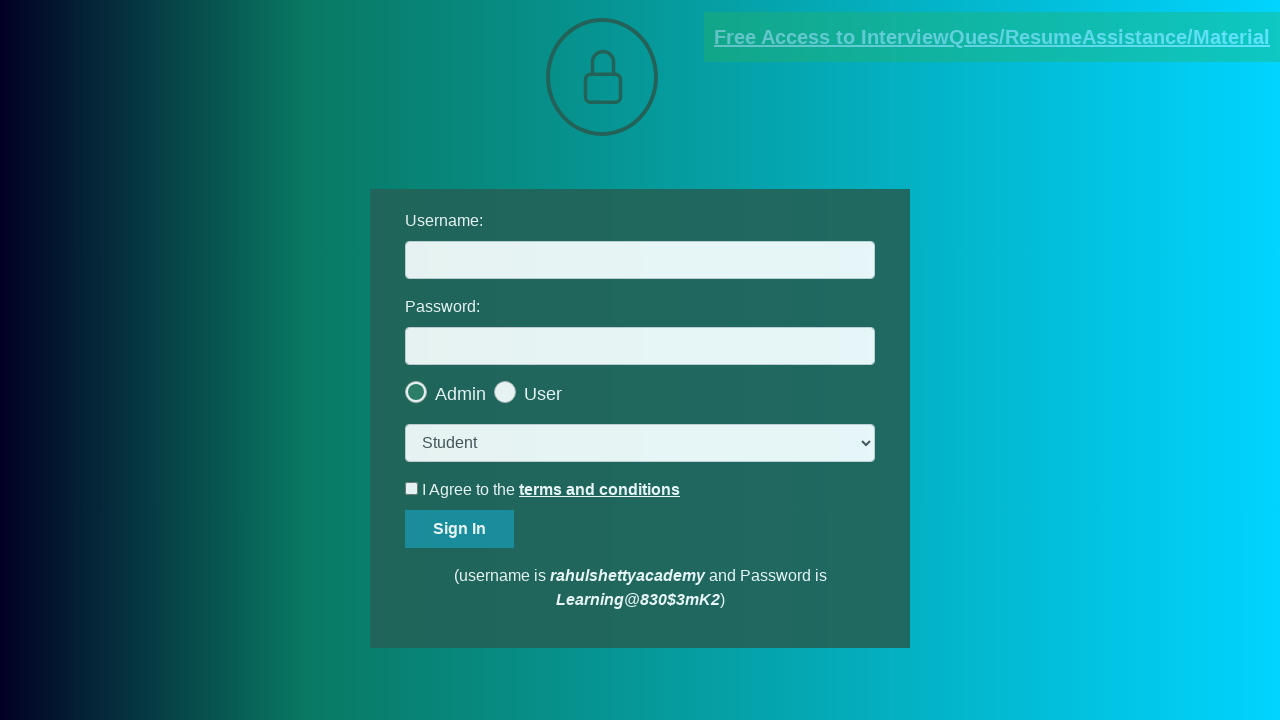

Clicked sign-in button without entering credentials at (460, 529) on input[type="submit"]
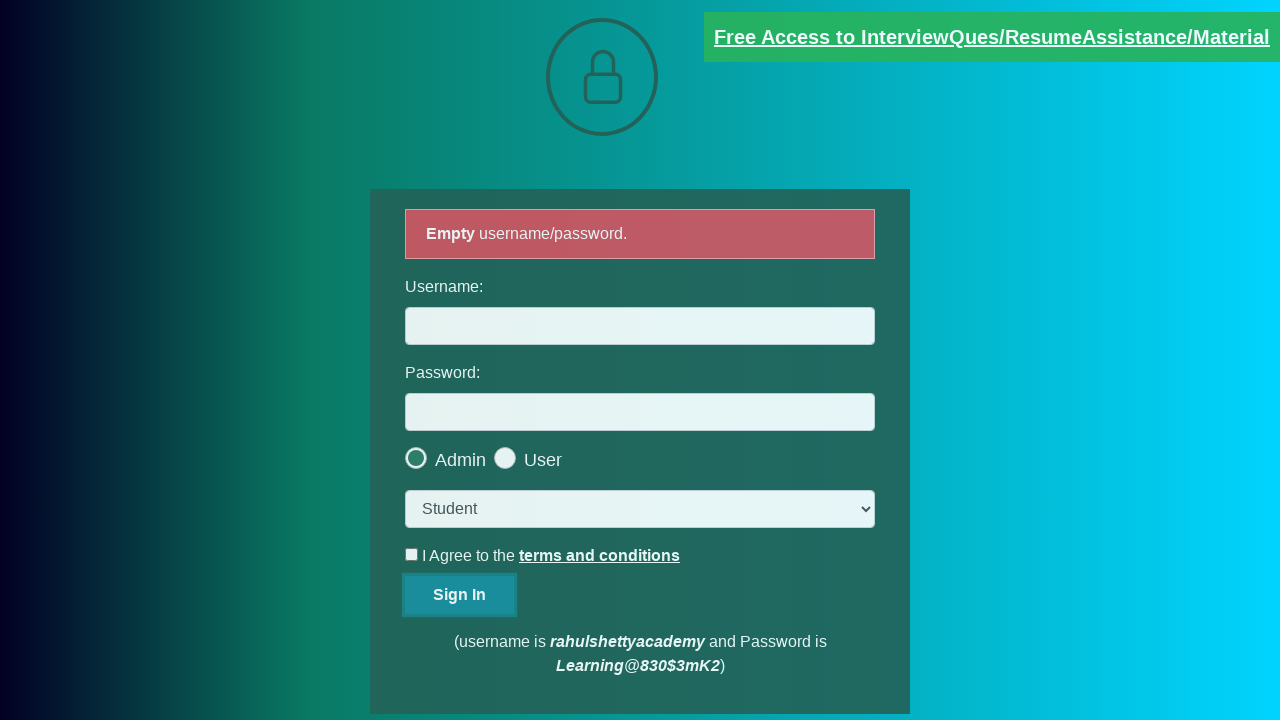

Error message displayed after attempting sign-in without credentials
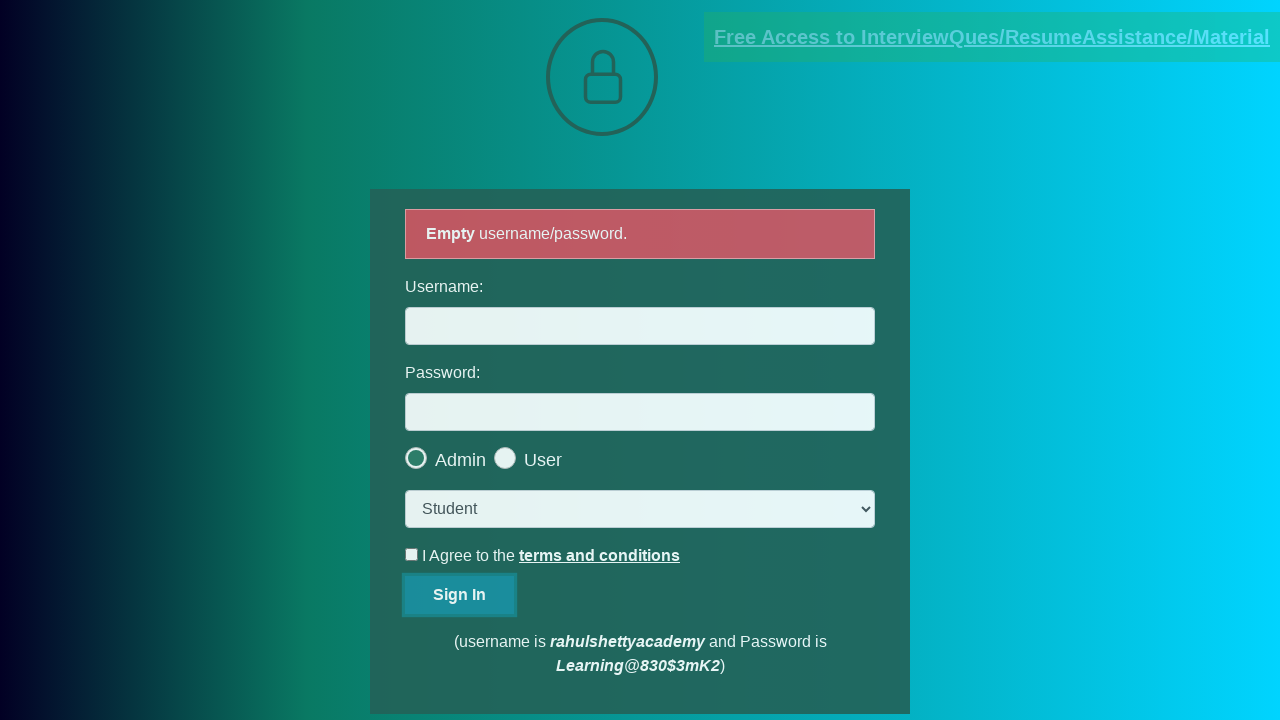

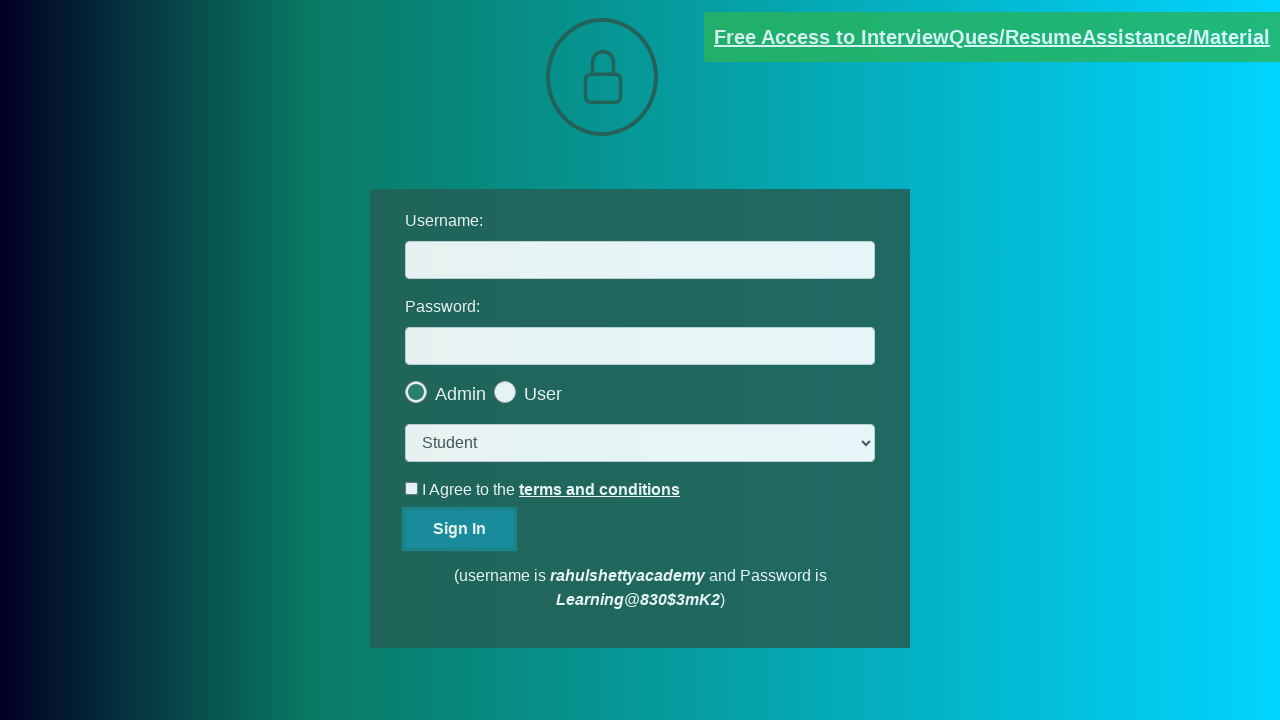